Tests the Safelite AutoGlass zip code submission form by entering a zip code and clicking the submit button to proceed with service details.

Starting URL: https://fixmyglass.safelite.com/FixMyGlass/ServiceDetails.aspx

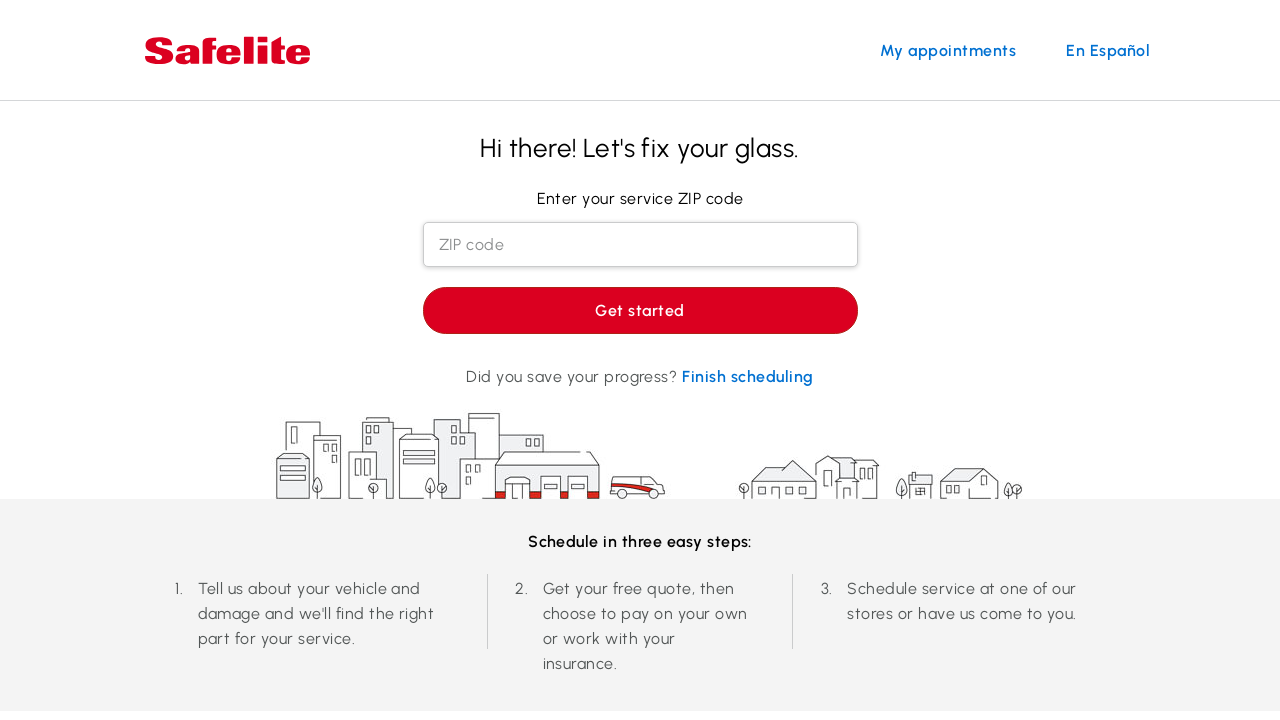

Retrieved page title
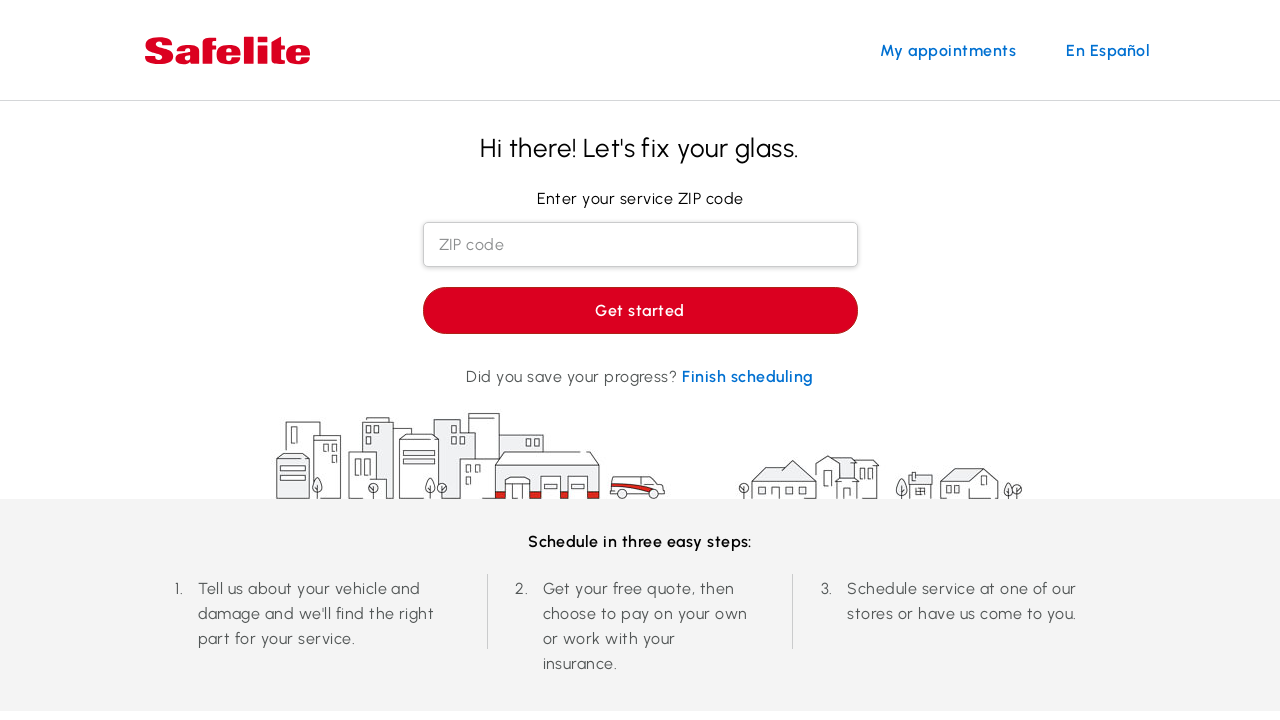

Page title verified as 'Welcome - Safelite AutoGlass®'
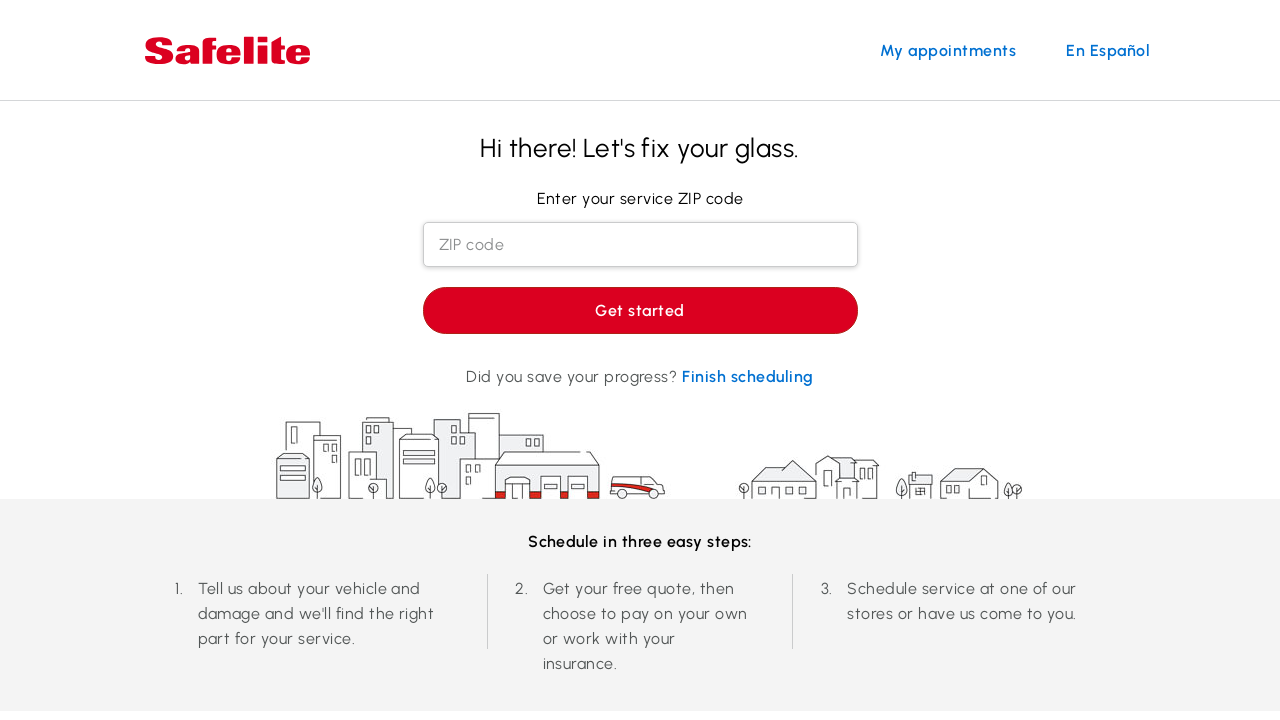

Entered zip code '43220' in the zip code field on #txtZip
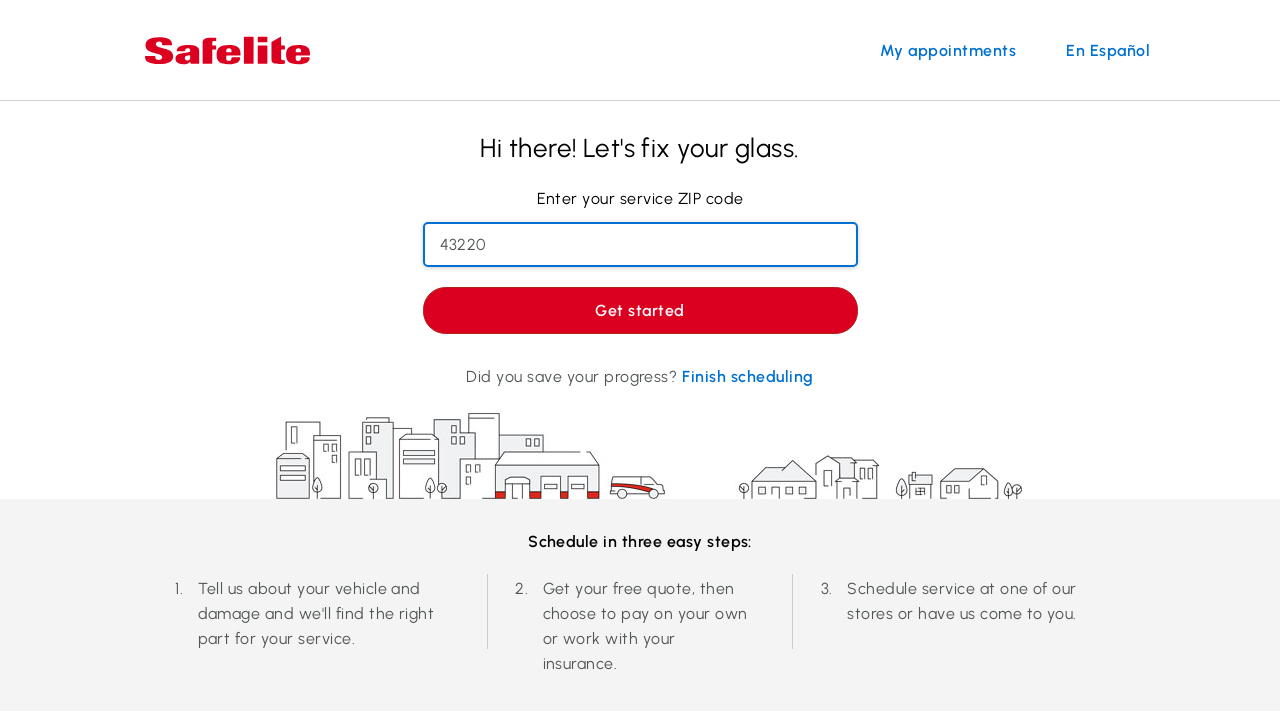

Clicked the zip code submit button at (640, 311) on #zipSubmit
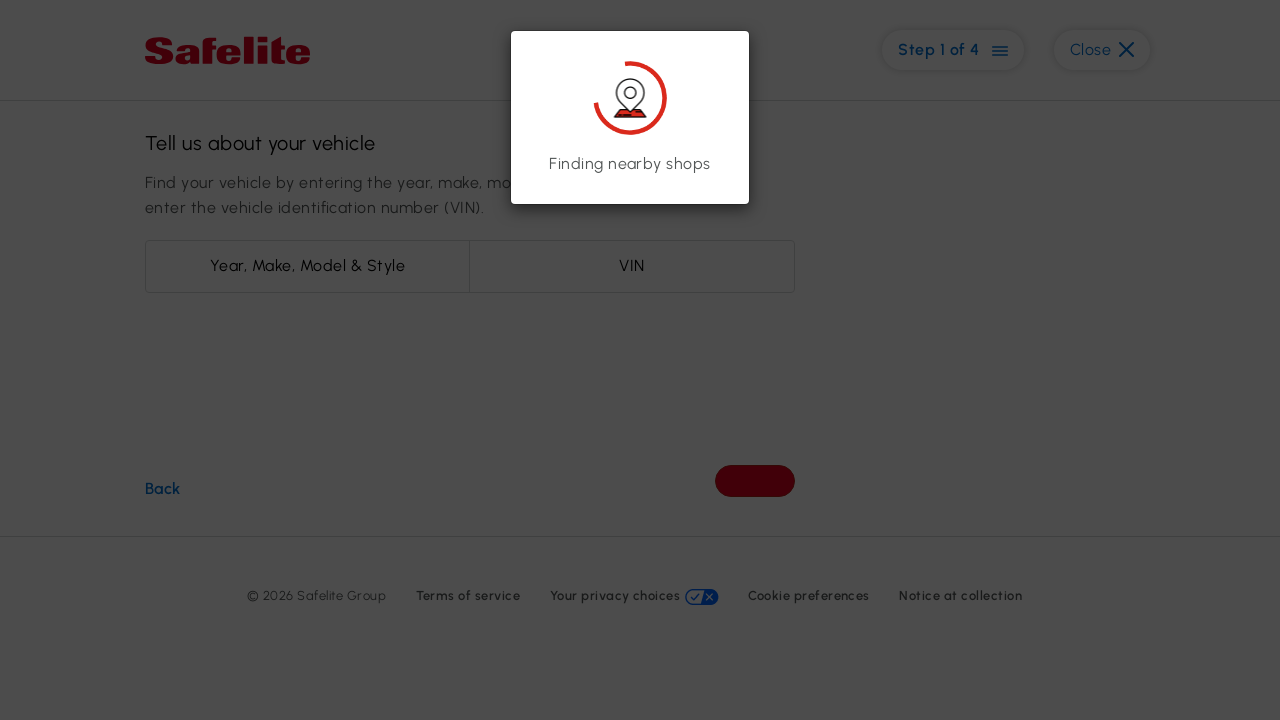

Waited for page to finish loading (networkidle)
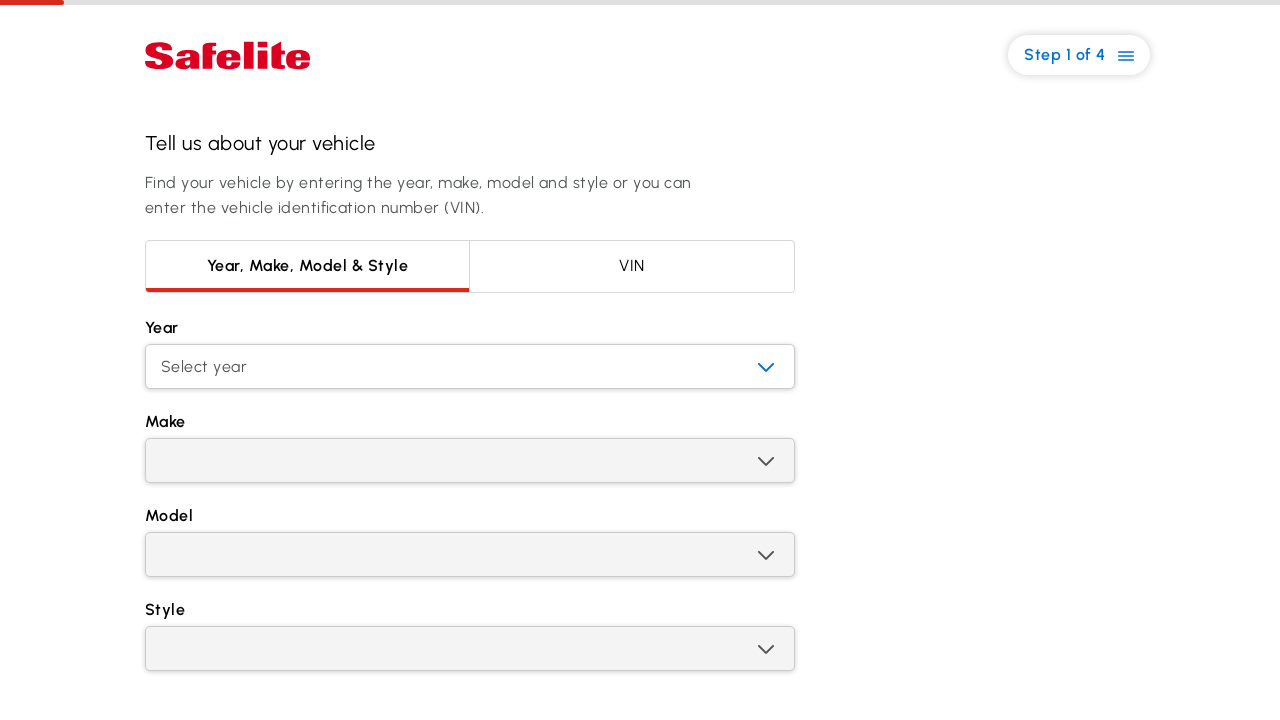

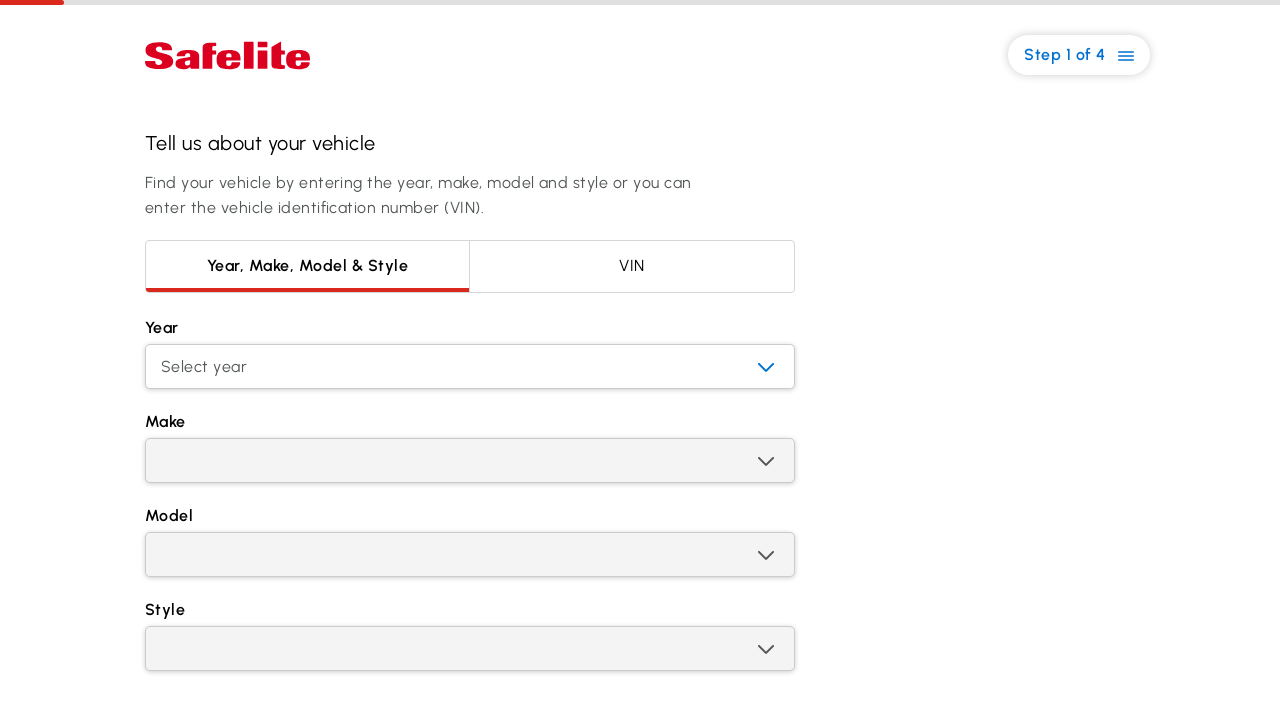